Tests typing functionality on a practice e-commerce site by entering a search term character by character into the search box to filter products.

Starting URL: https://rahulshettyacademy.com/seleniumPractise/#/

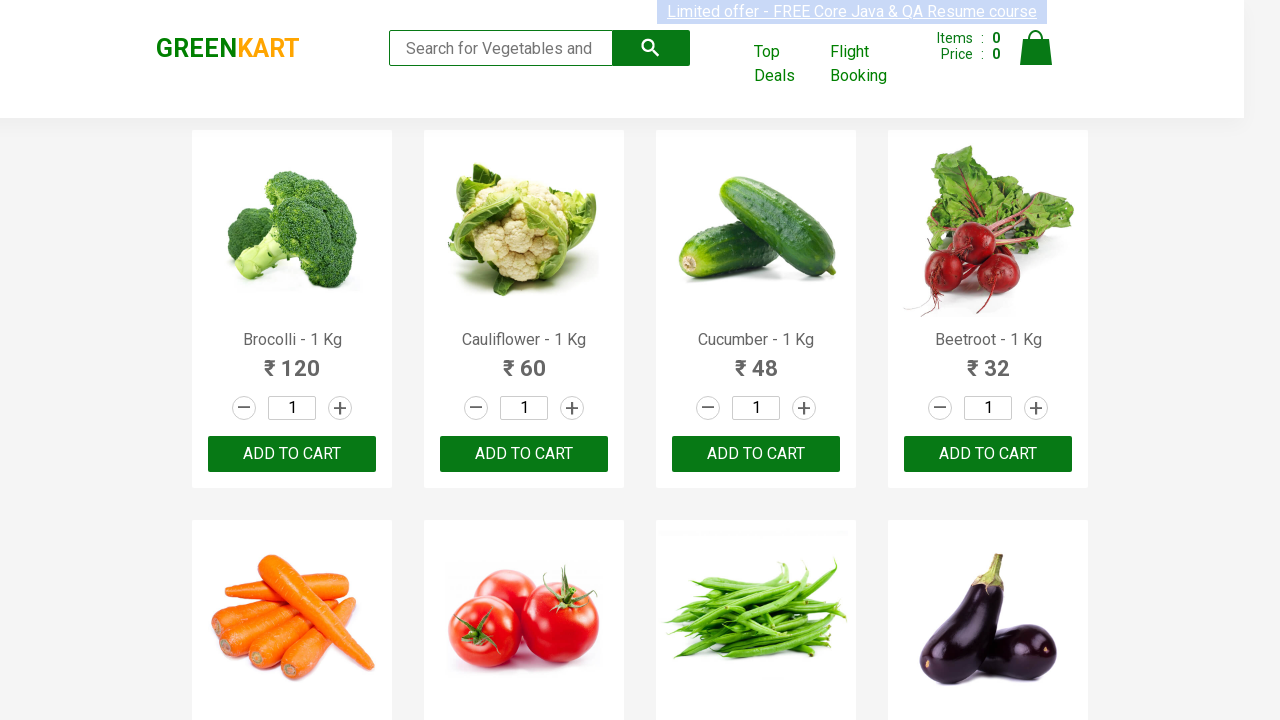

Navigated to practice e-commerce site
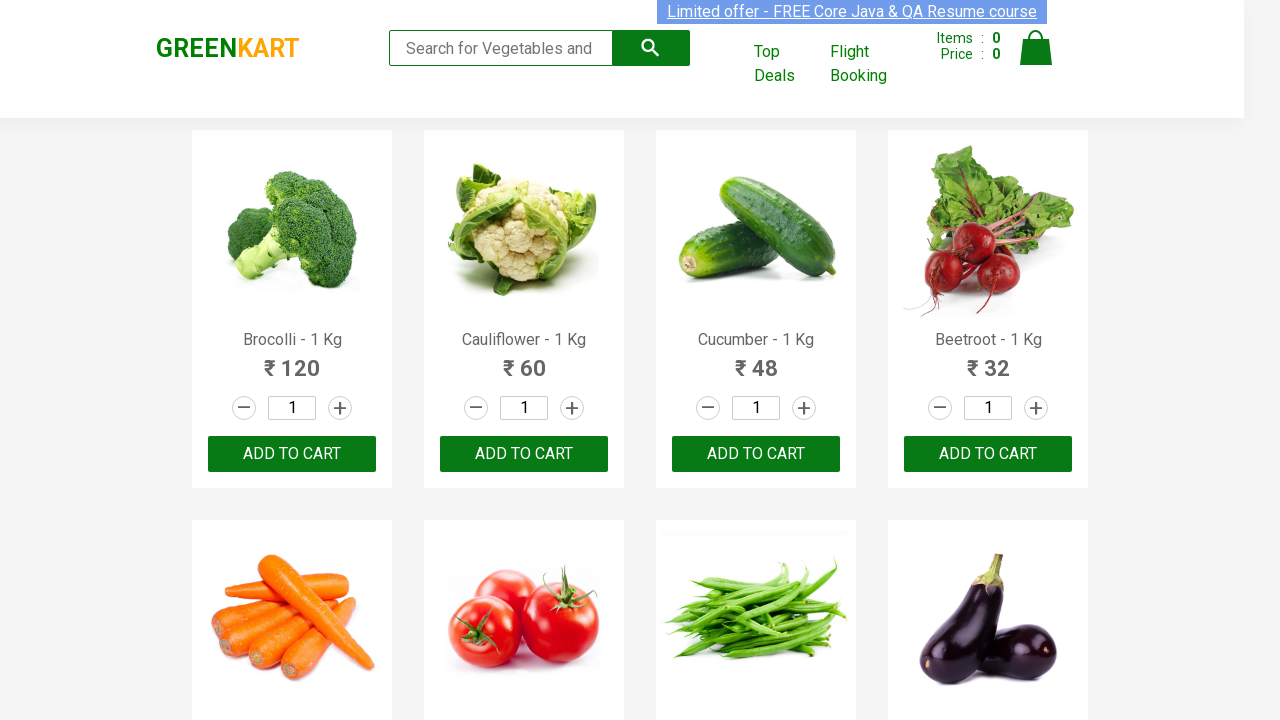

Typed character 'C' into search box on input.search-keyword
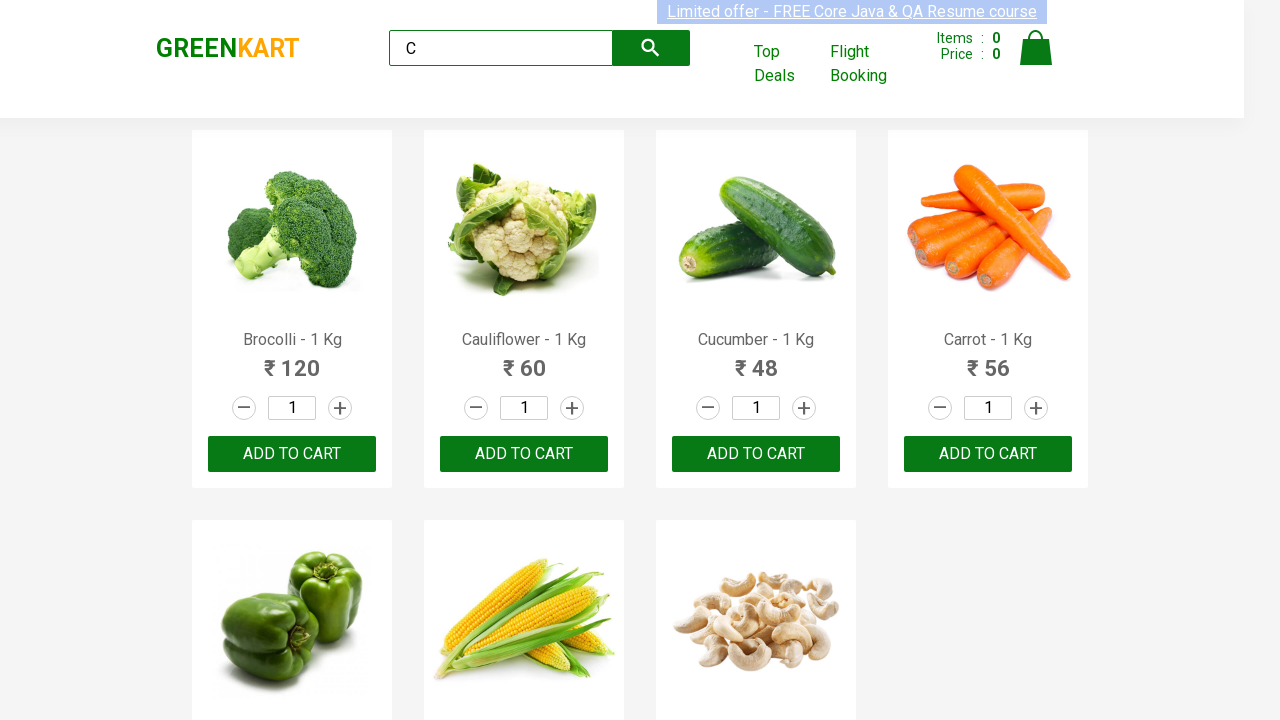

Typed character 'u' into search box on input.search-keyword
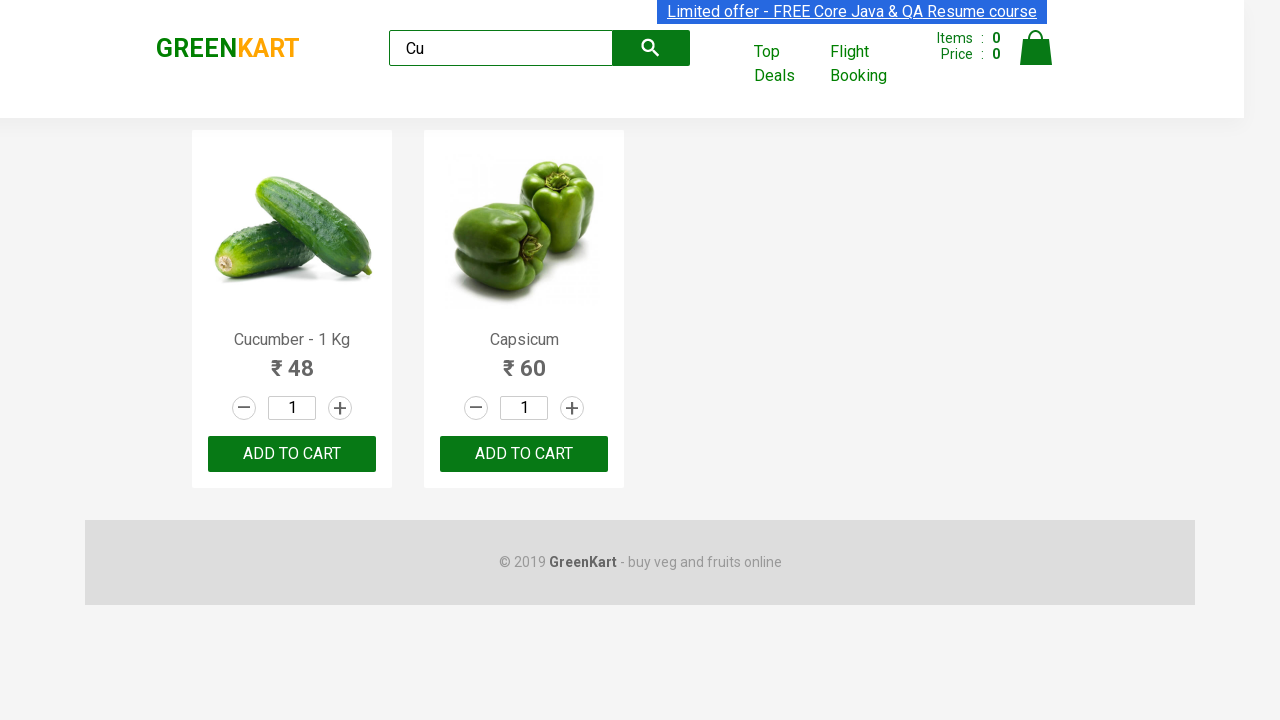

Typed character 'c' into search box on input.search-keyword
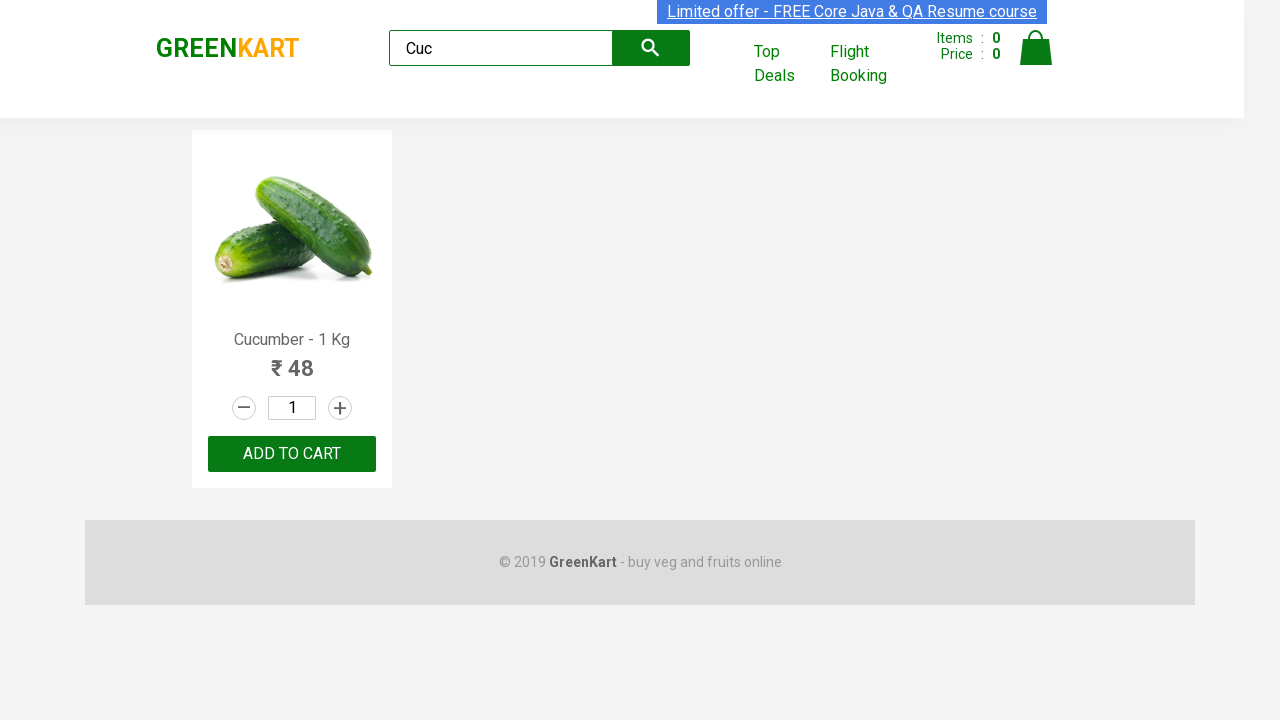

Typed character 'u' into search box on input.search-keyword
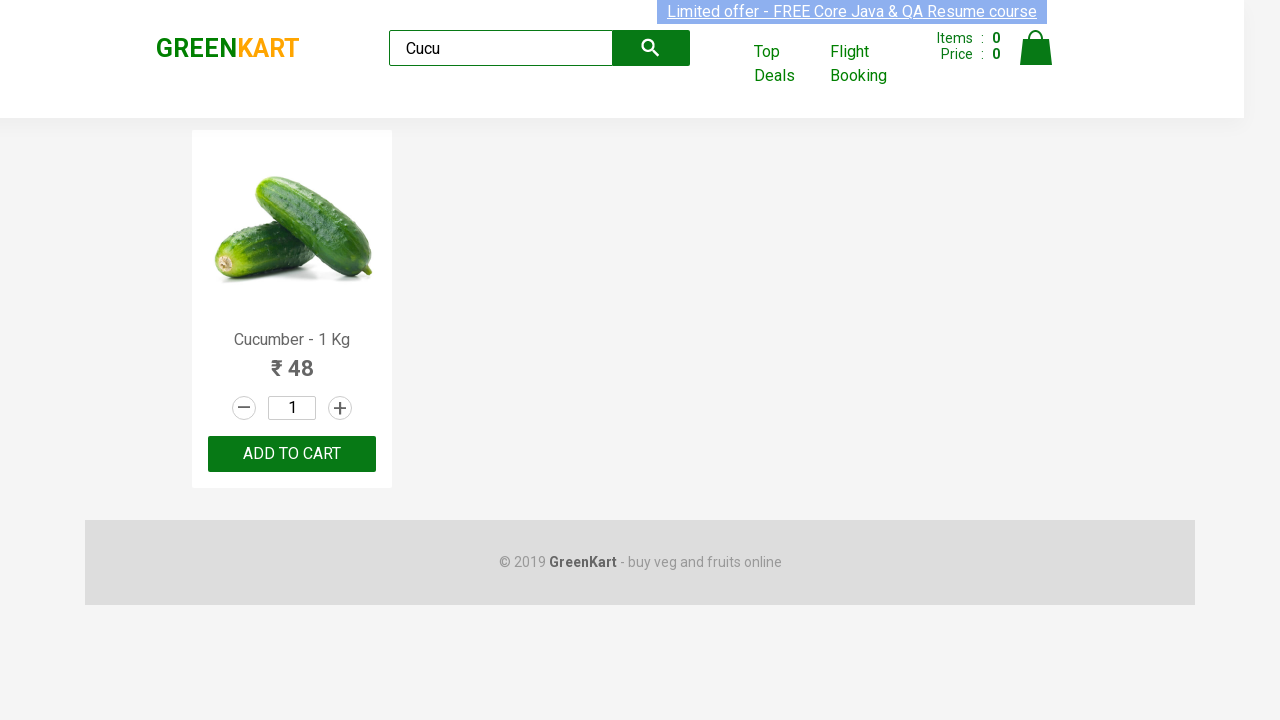

Typed character 'm' into search box on input.search-keyword
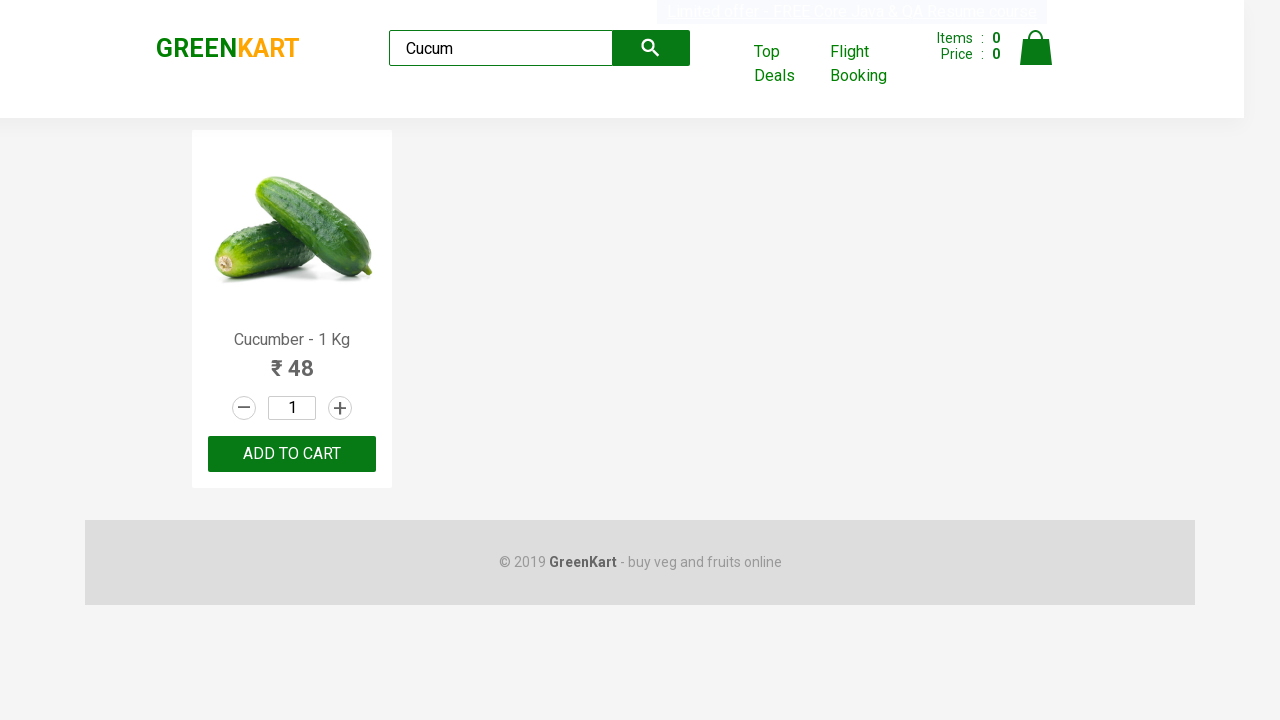

Typed character 'b' into search box on input.search-keyword
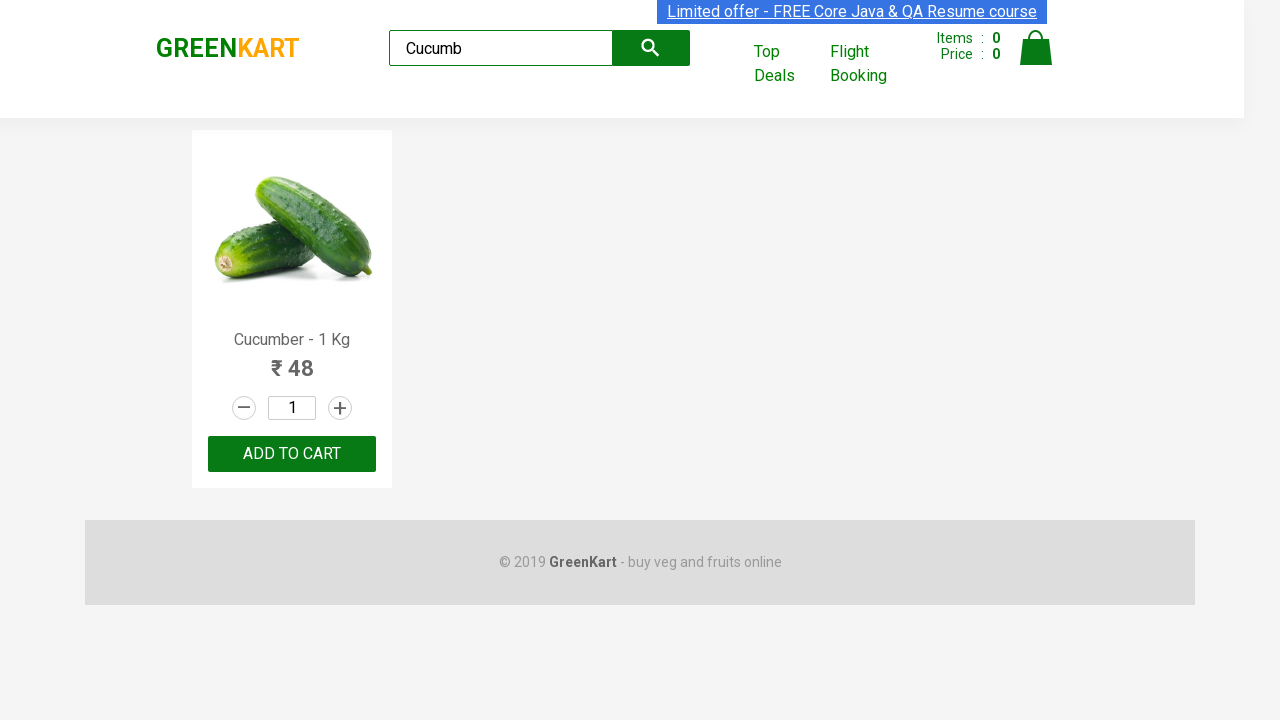

Typed character 'e' into search box on input.search-keyword
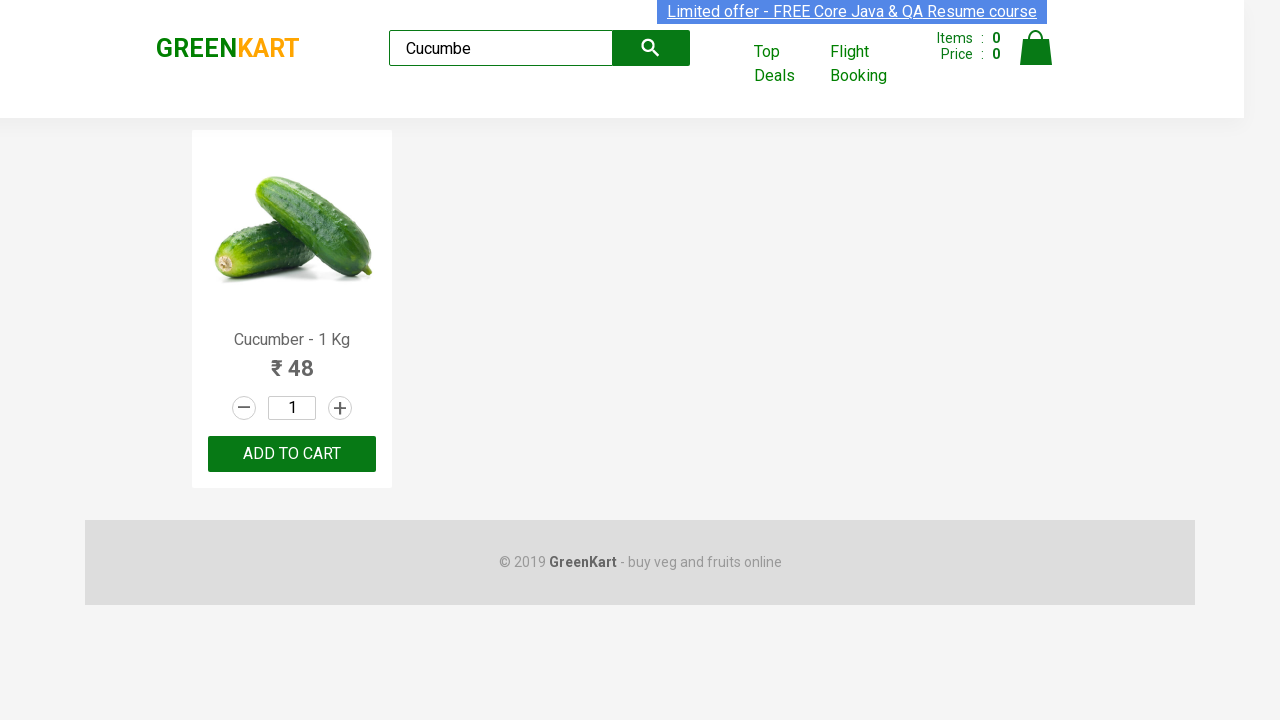

Typed character 'r' into search box on input.search-keyword
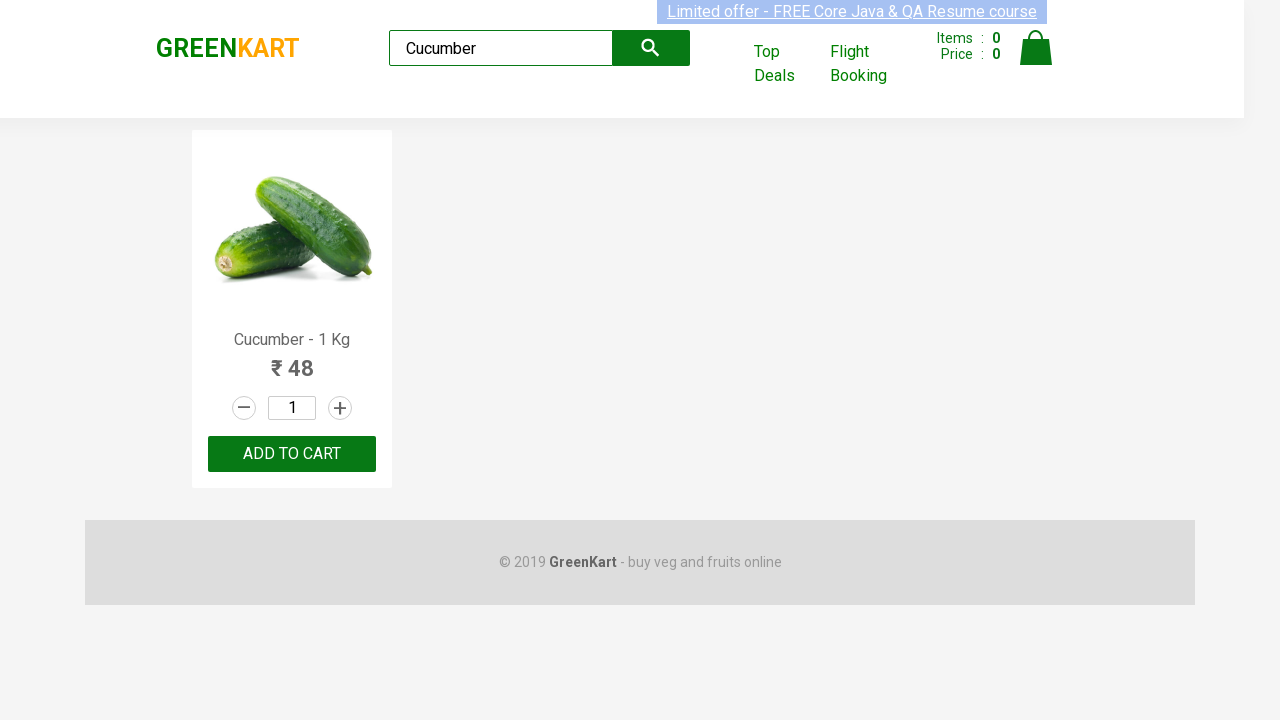

Waited for filtered results to load
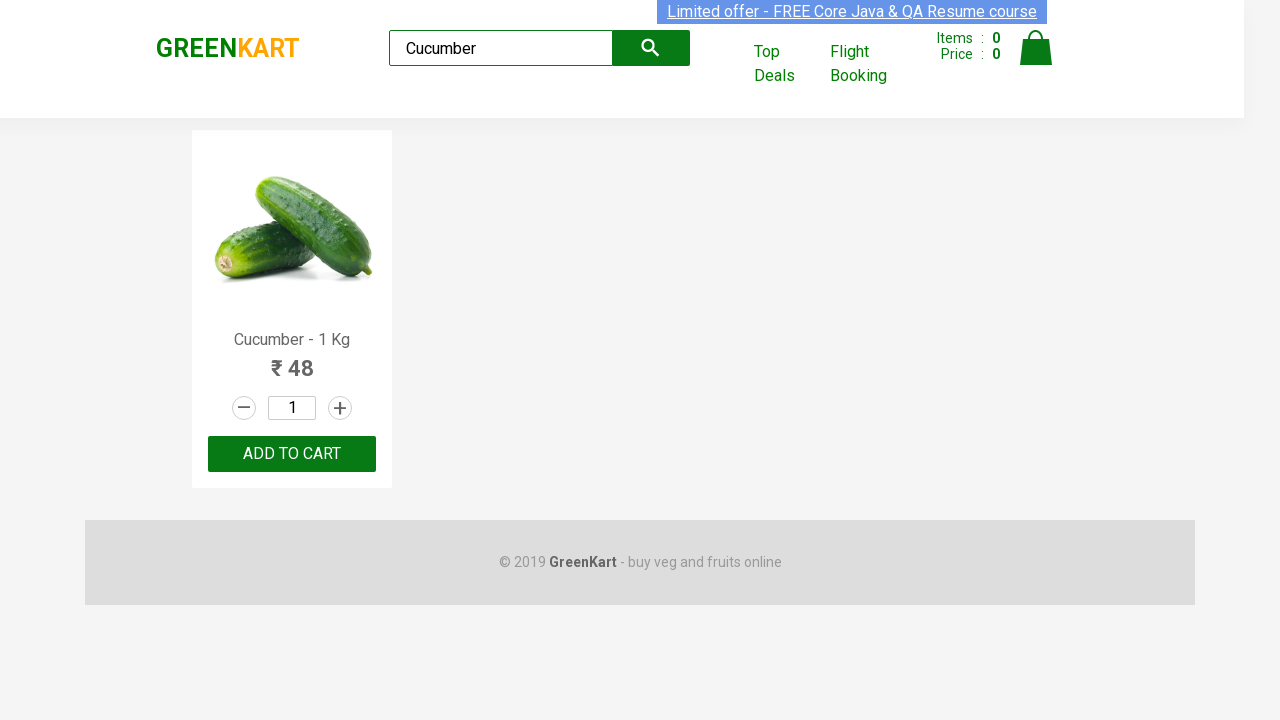

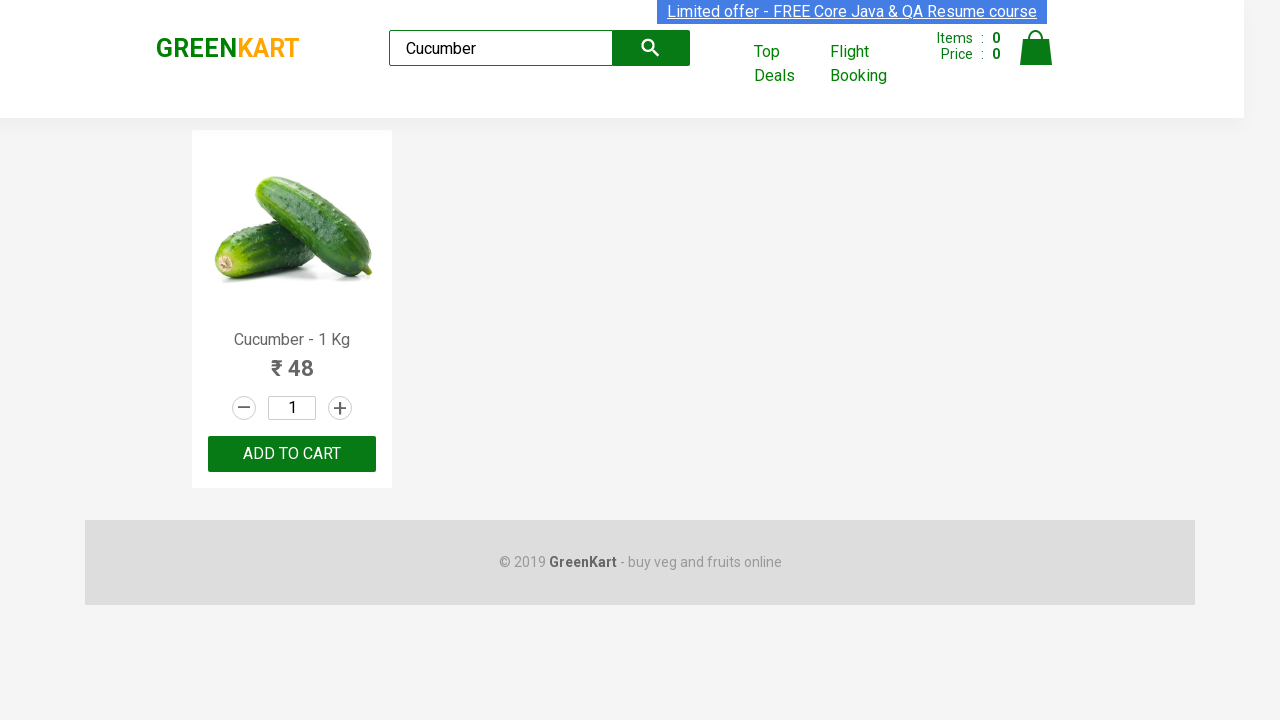